Tests various mouse click actions including single click, double click, right click, left click, and shift+click on a click area element

Starting URL: https://material.playwrightvn.com/018-mouse.html

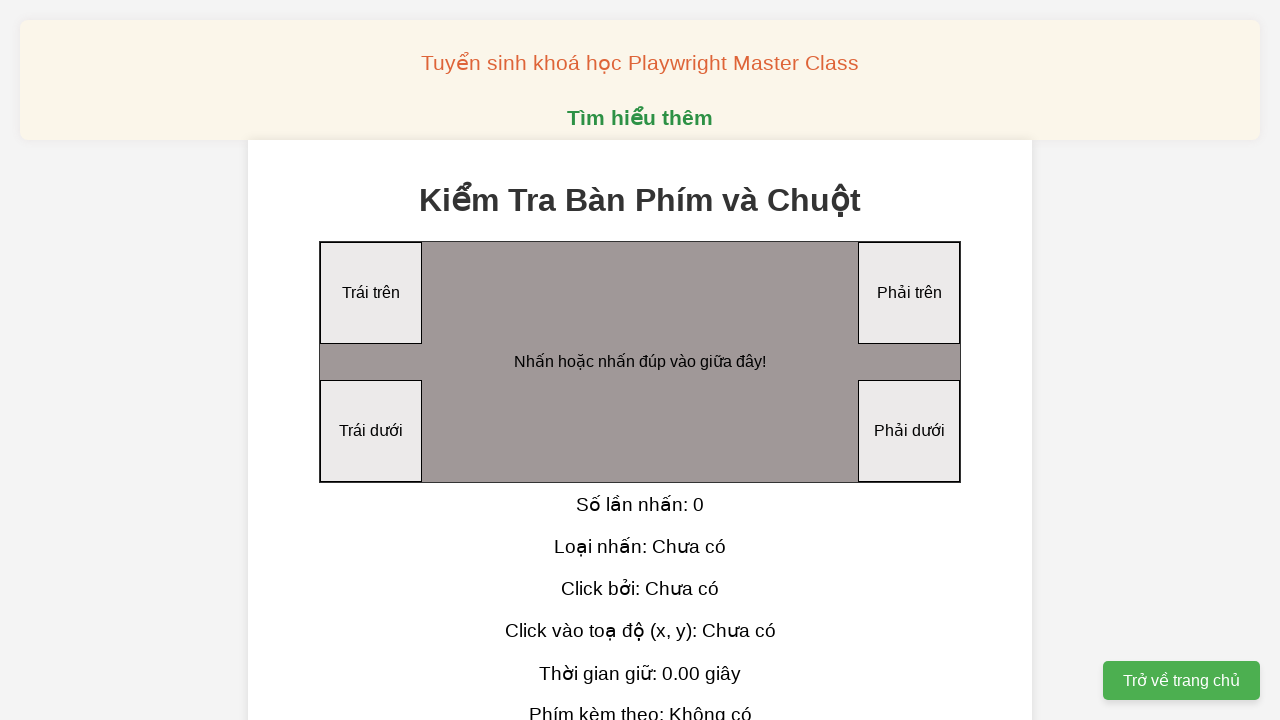

Performed single click on click area element at (640, 362) on xpath=//div[@id='clickArea']
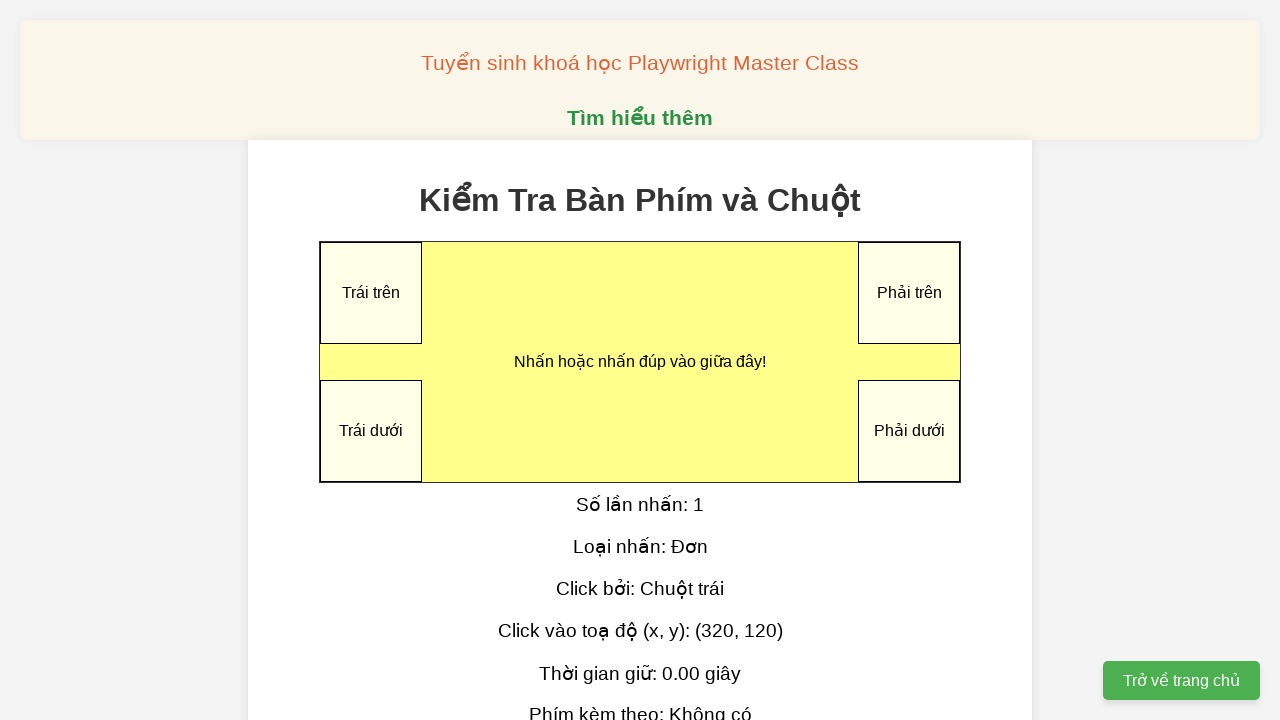

Performed double click on click area element at (640, 362) on xpath=//div[@id='clickArea']
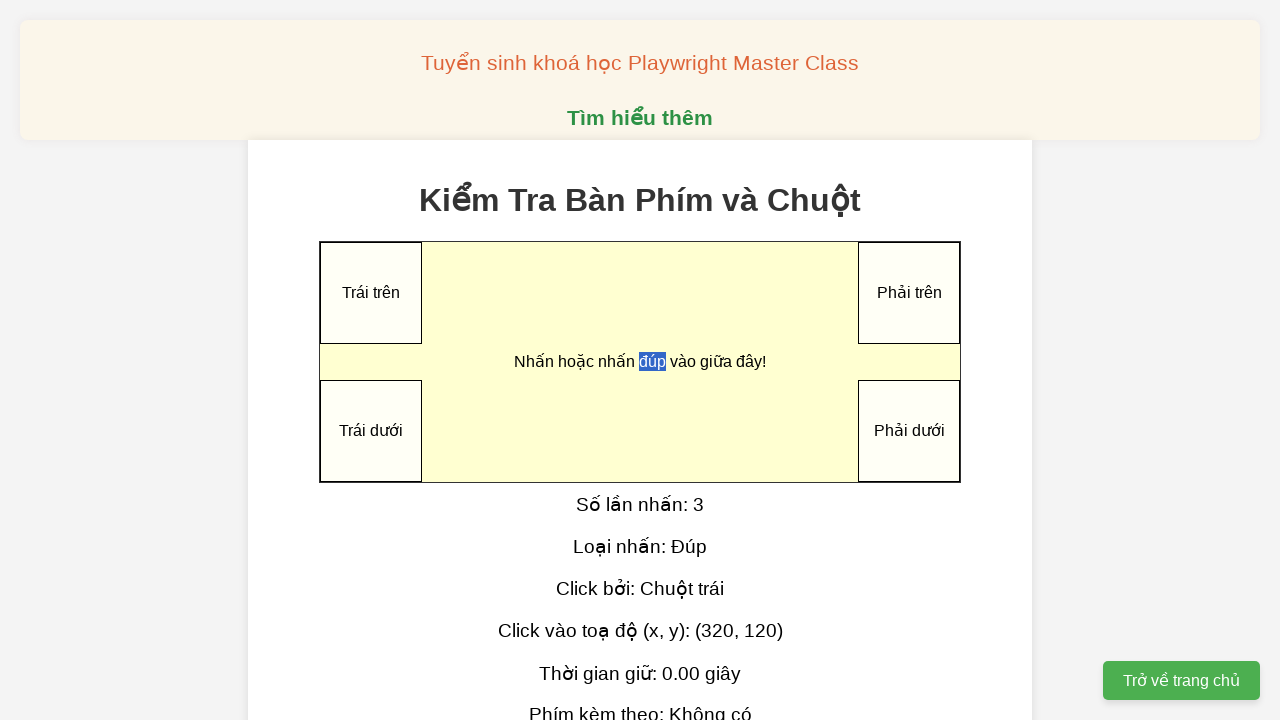

Performed right click on click area element at (640, 362) on xpath=//div[@id='clickArea']
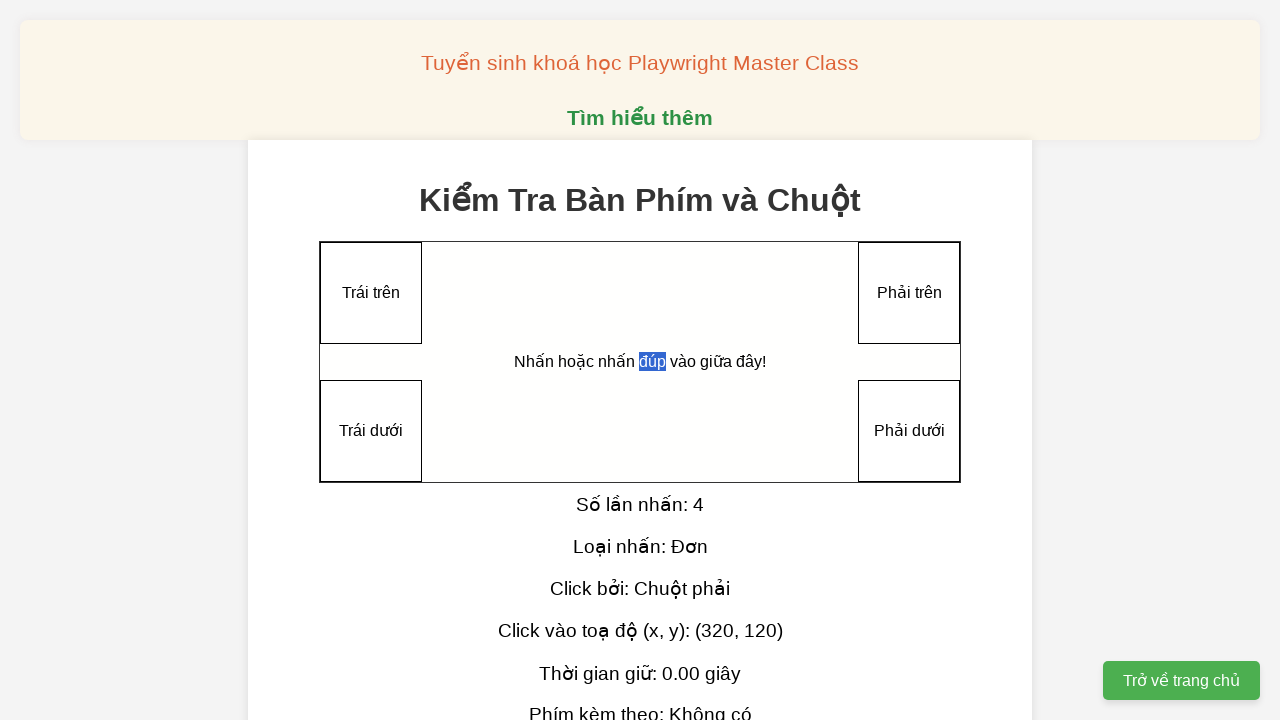

Performed left click on click area element at (640, 362) on xpath=//div[@id='clickArea']
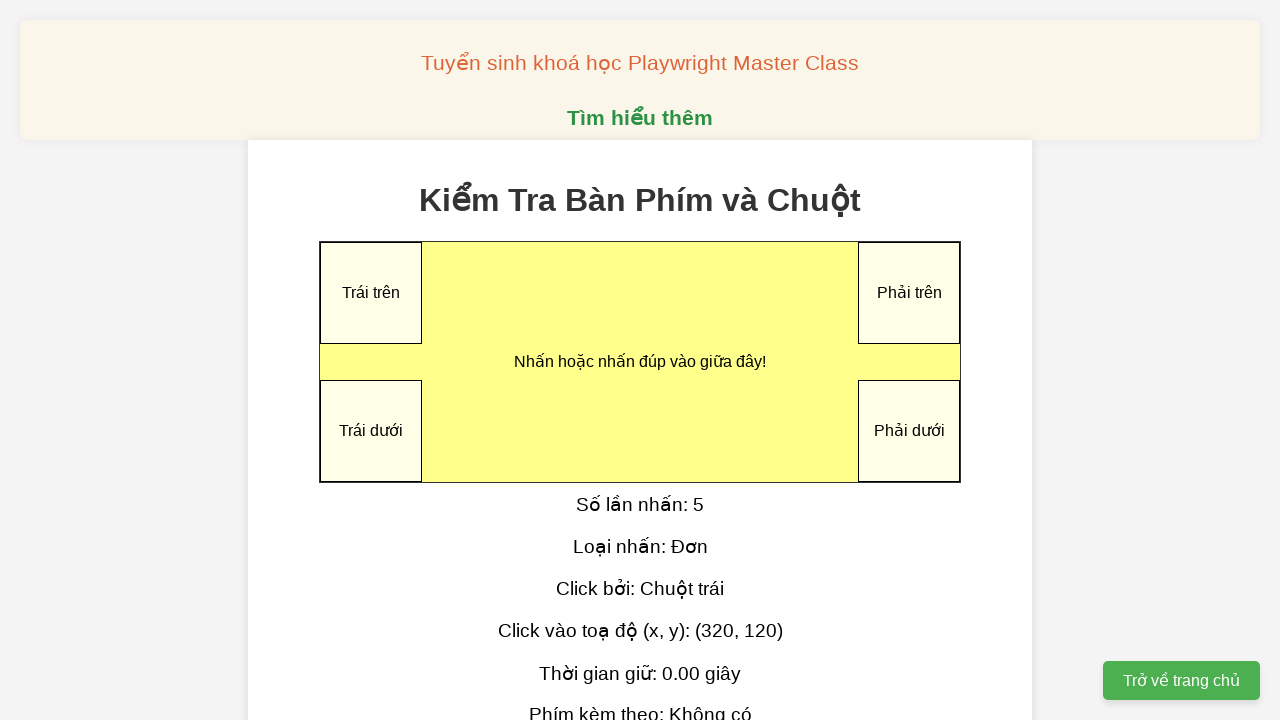

Performed shift+click on click area element at (640, 362) on xpath=//div[@id='clickArea']
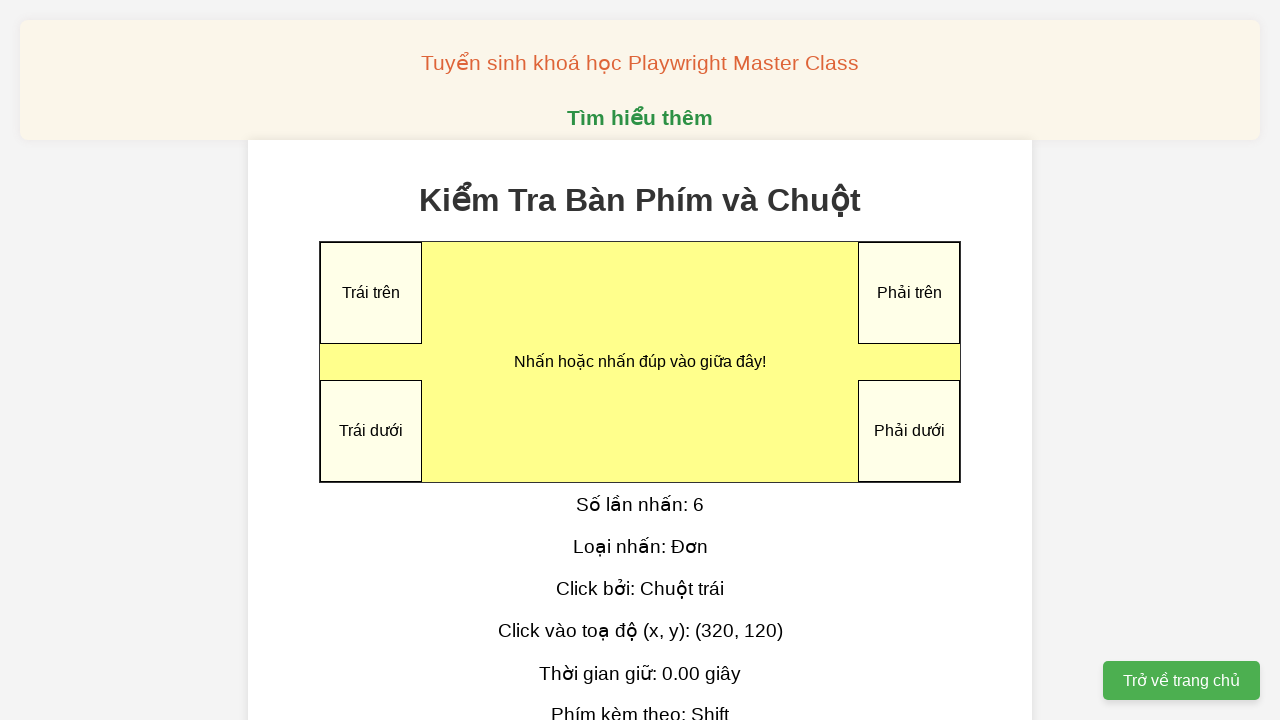

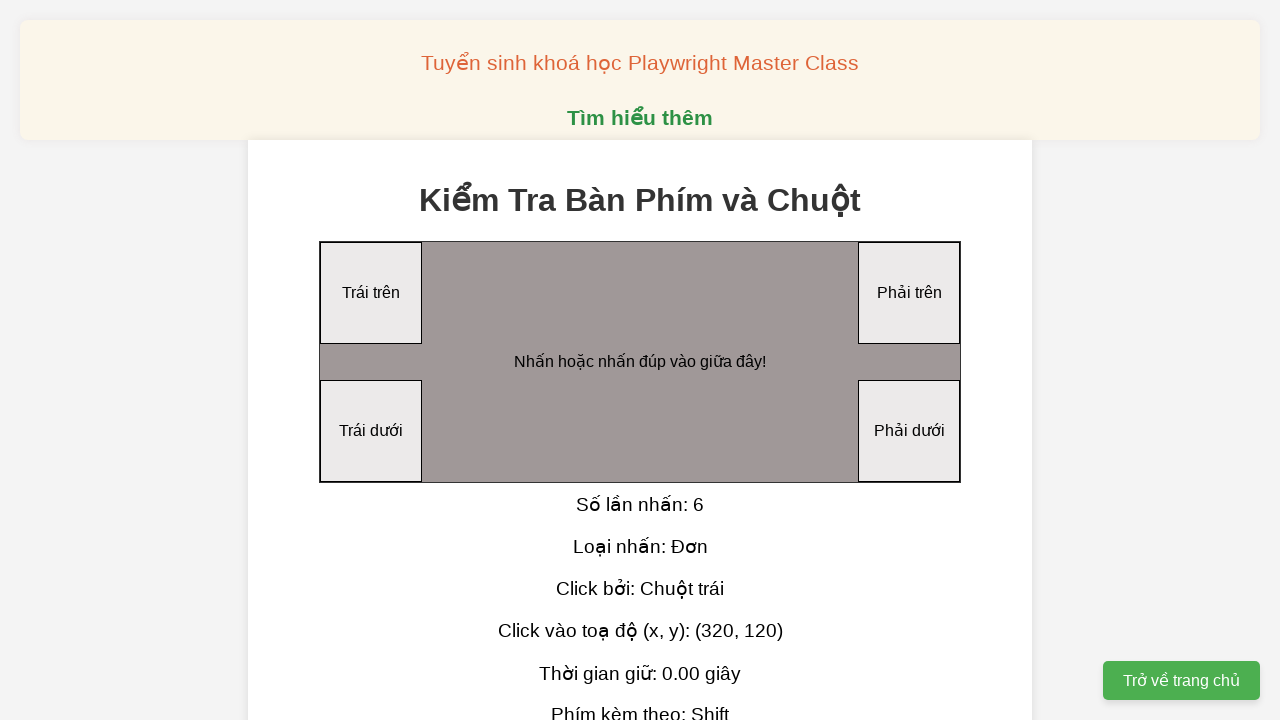